Tests double-click functionality by entering text in a field, double-clicking a copy button, and verifying the text is copied to another field

Starting URL: https://testautomationpractice.blogspot.com/

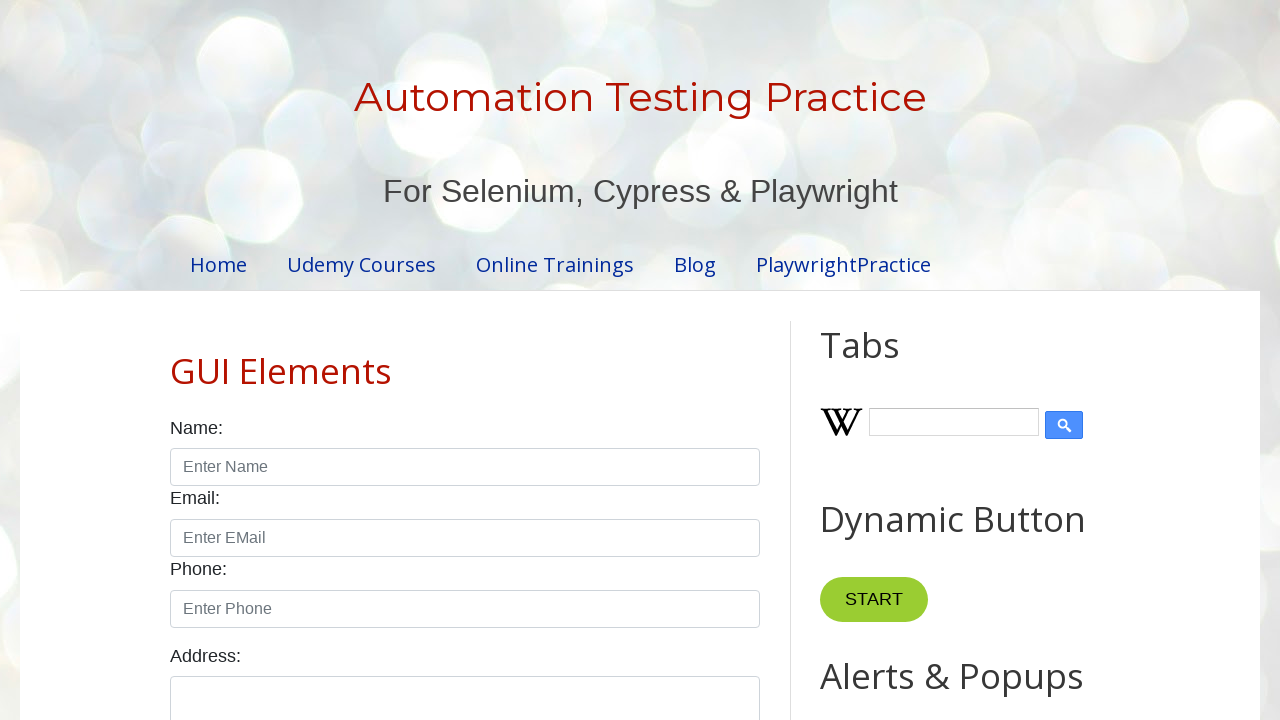

Cleared field1 on xpath=//input[@id='field1']
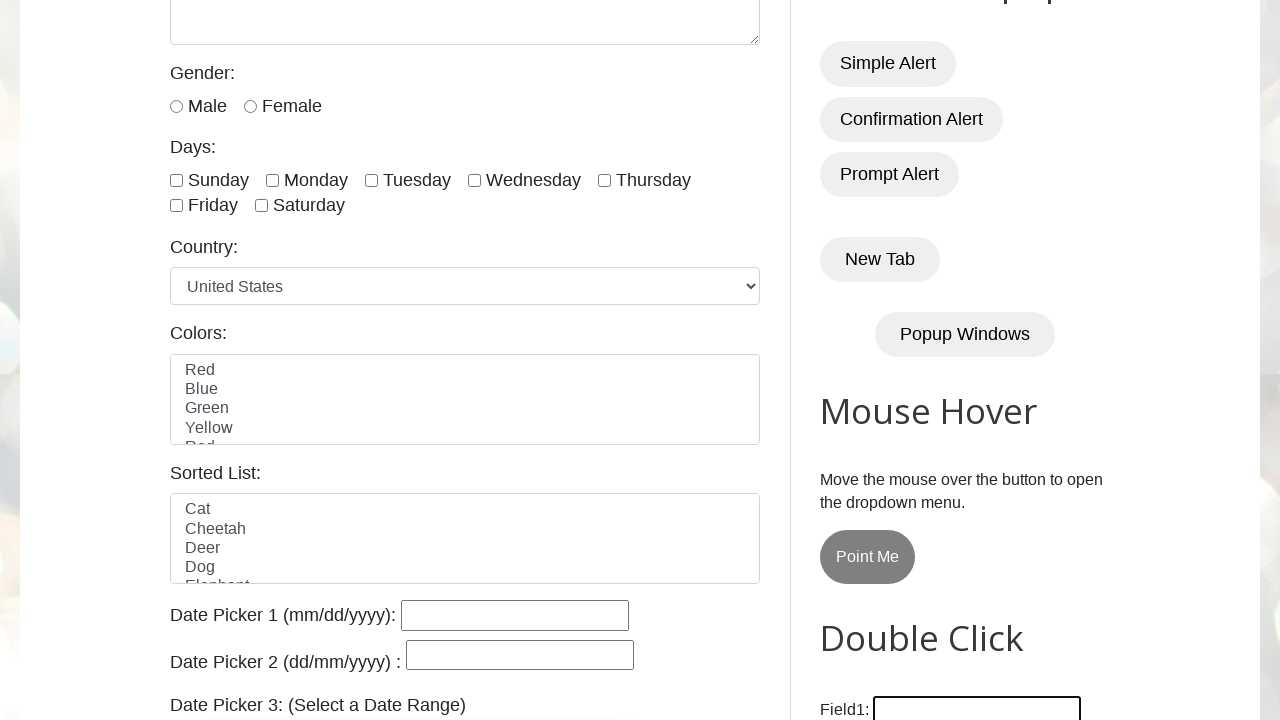

Filled field1 with 'welcome' on xpath=//input[@id='field1']
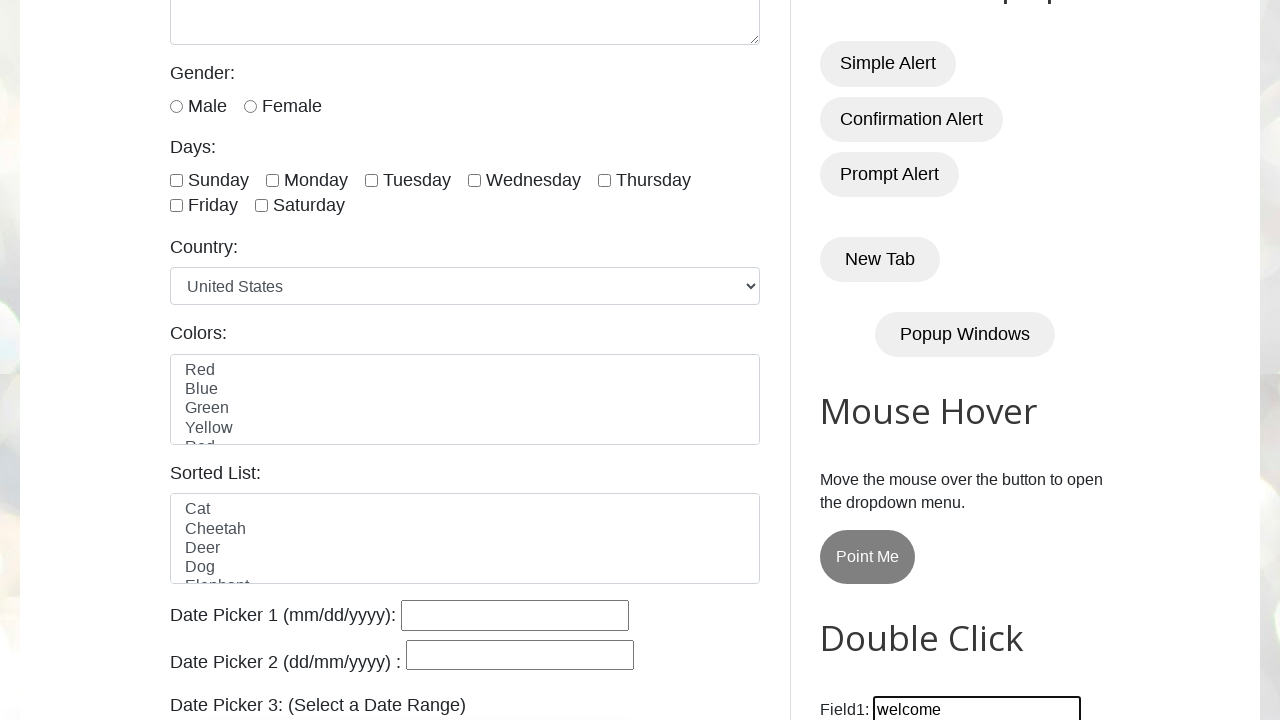

Double-clicked the 'Copy Text' button at (885, 360) on xpath=//button[normalize-space()='Copy Text']
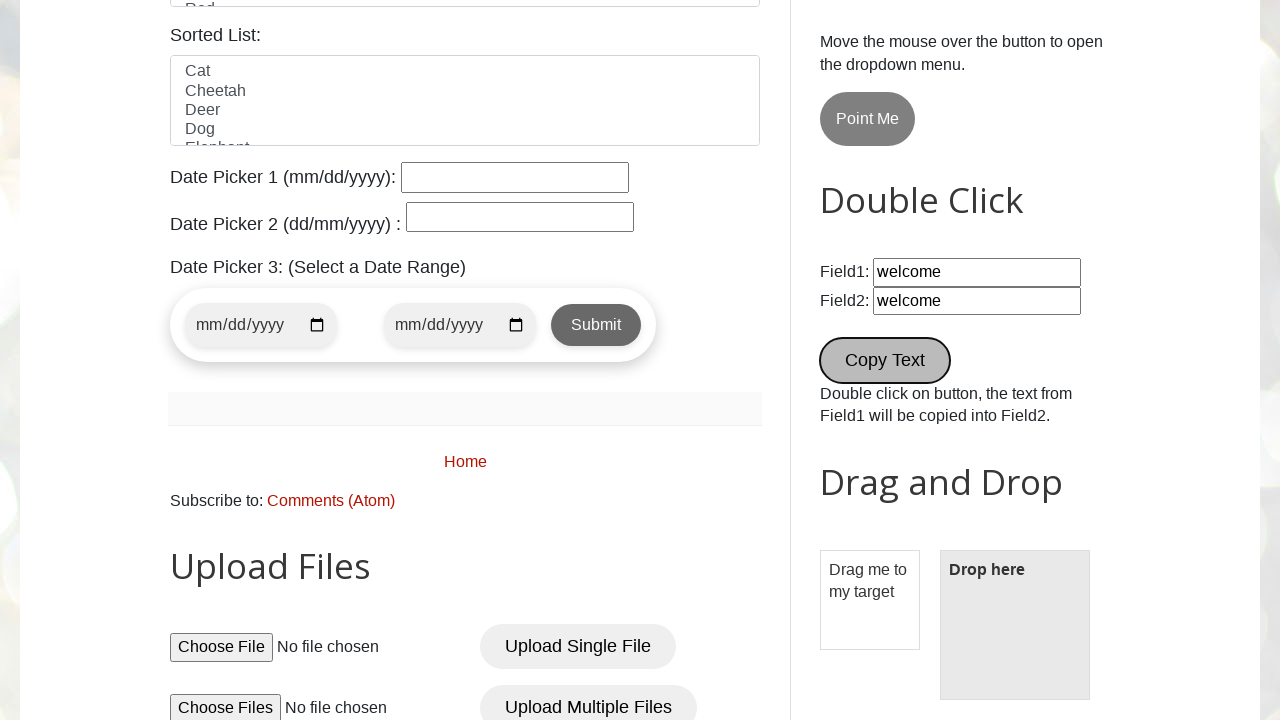

Verified that text from field1 was copied to field2
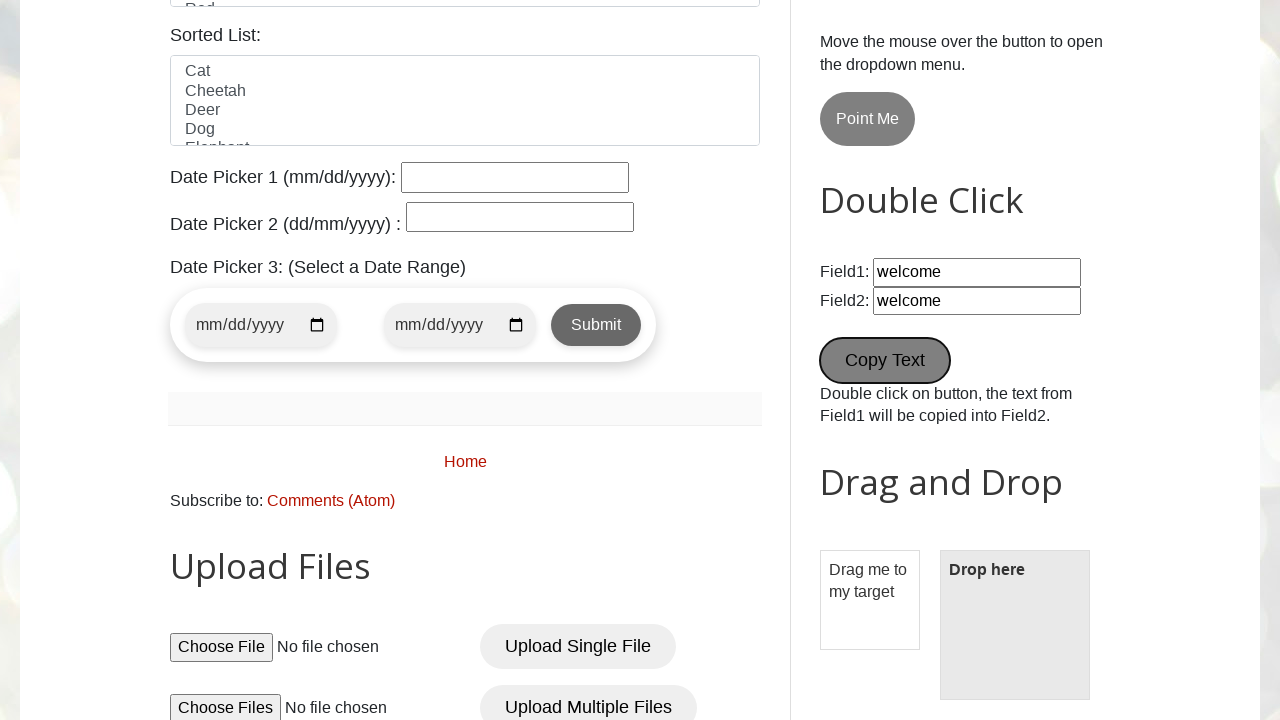

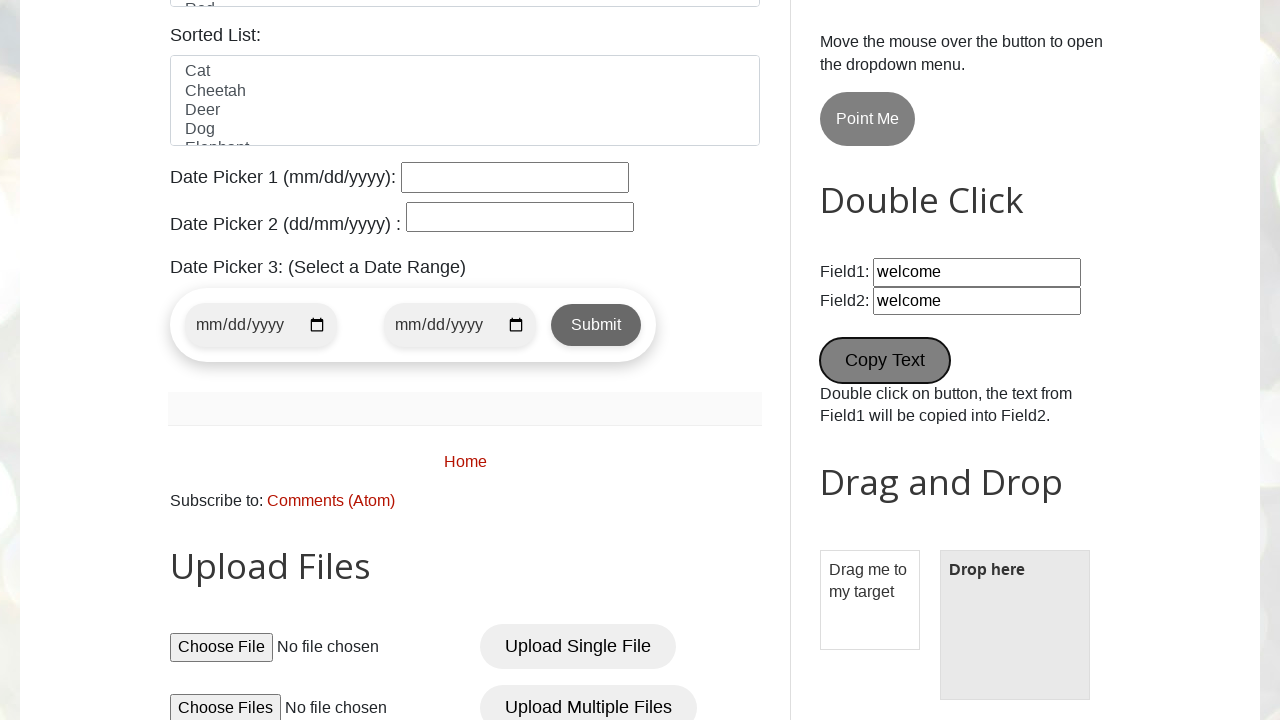